Interacts with a dropdown menu by selecting an option

Starting URL: https://omayo.blogspot.com/

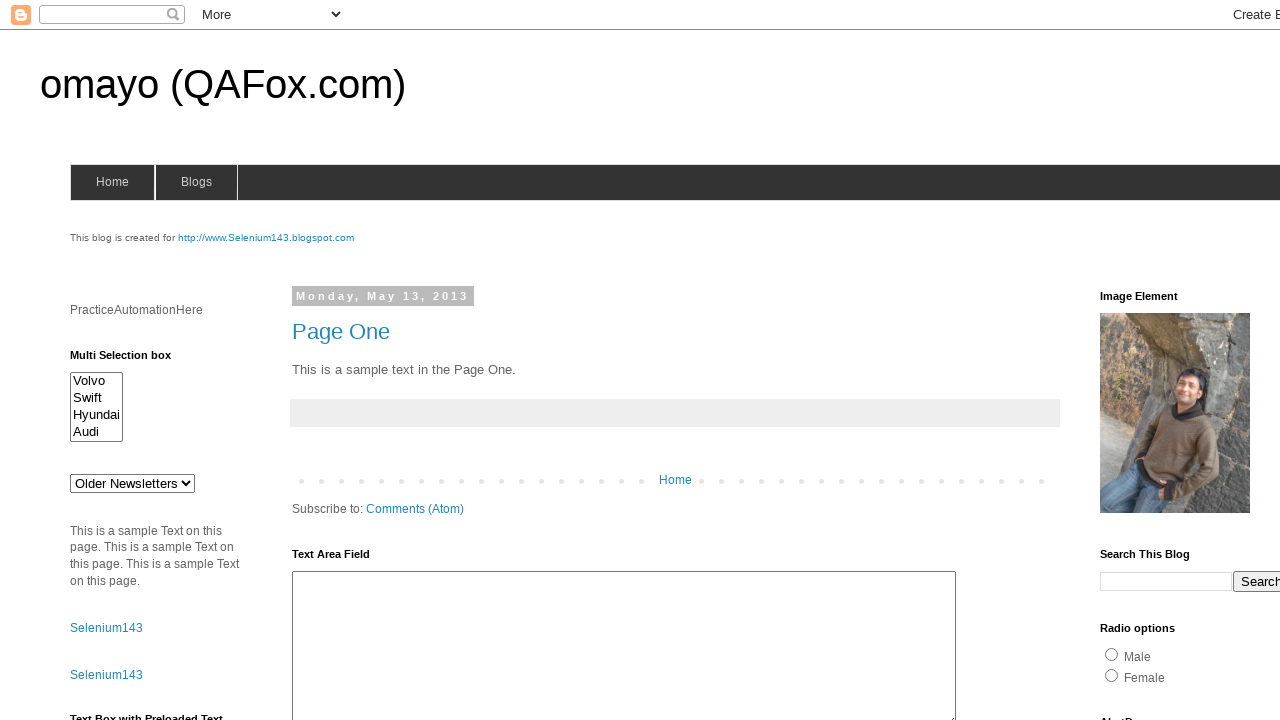

Navigated to https://omayo.blogspot.com/
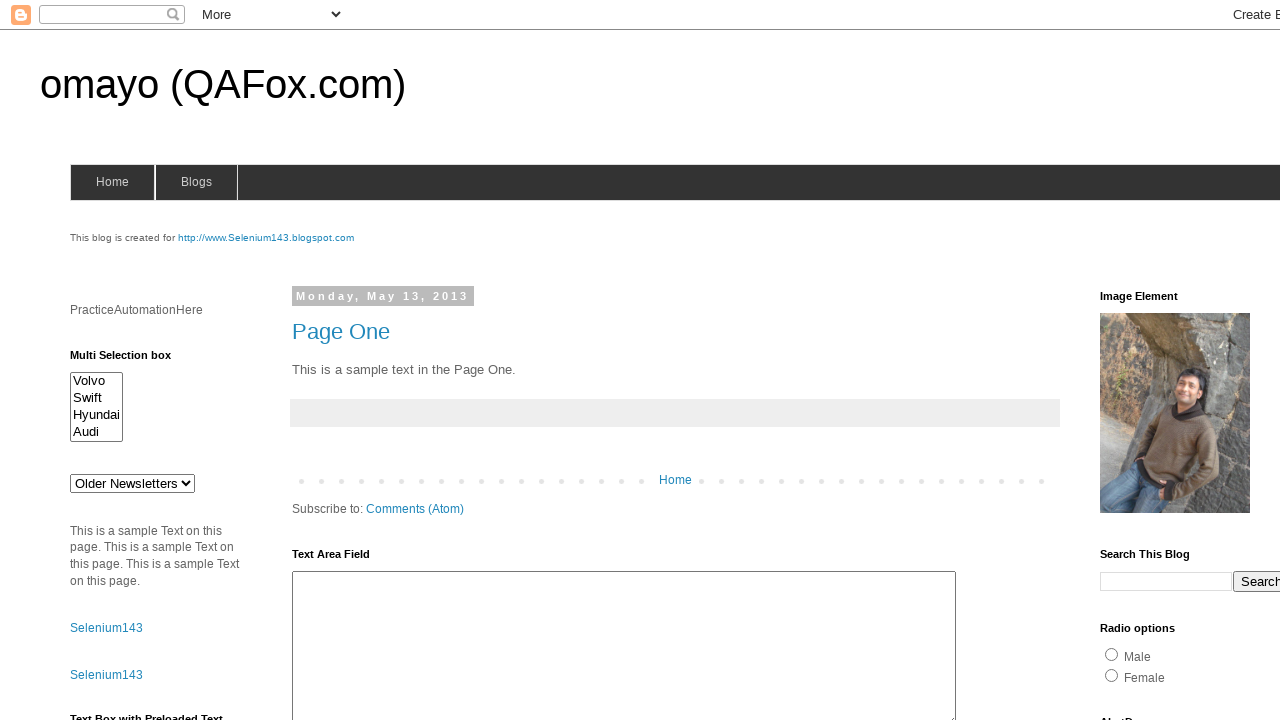

Selected 'jkl' option from dropdown menu on .combobox
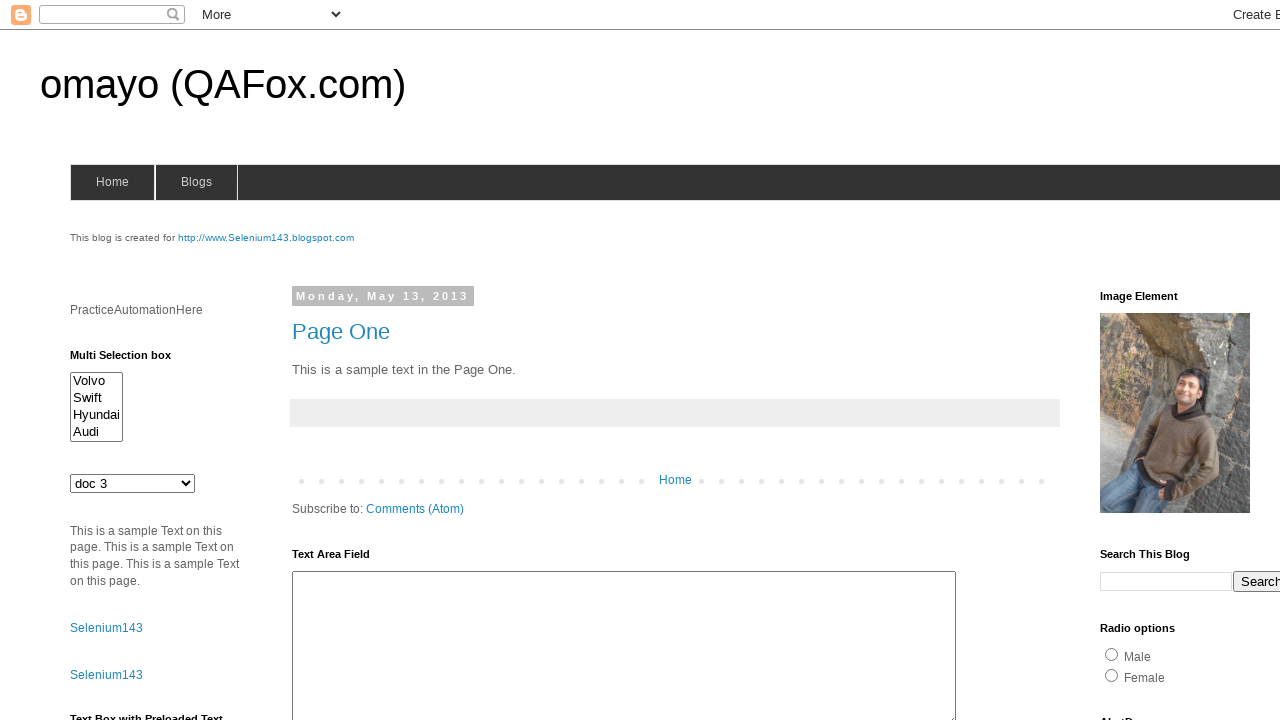

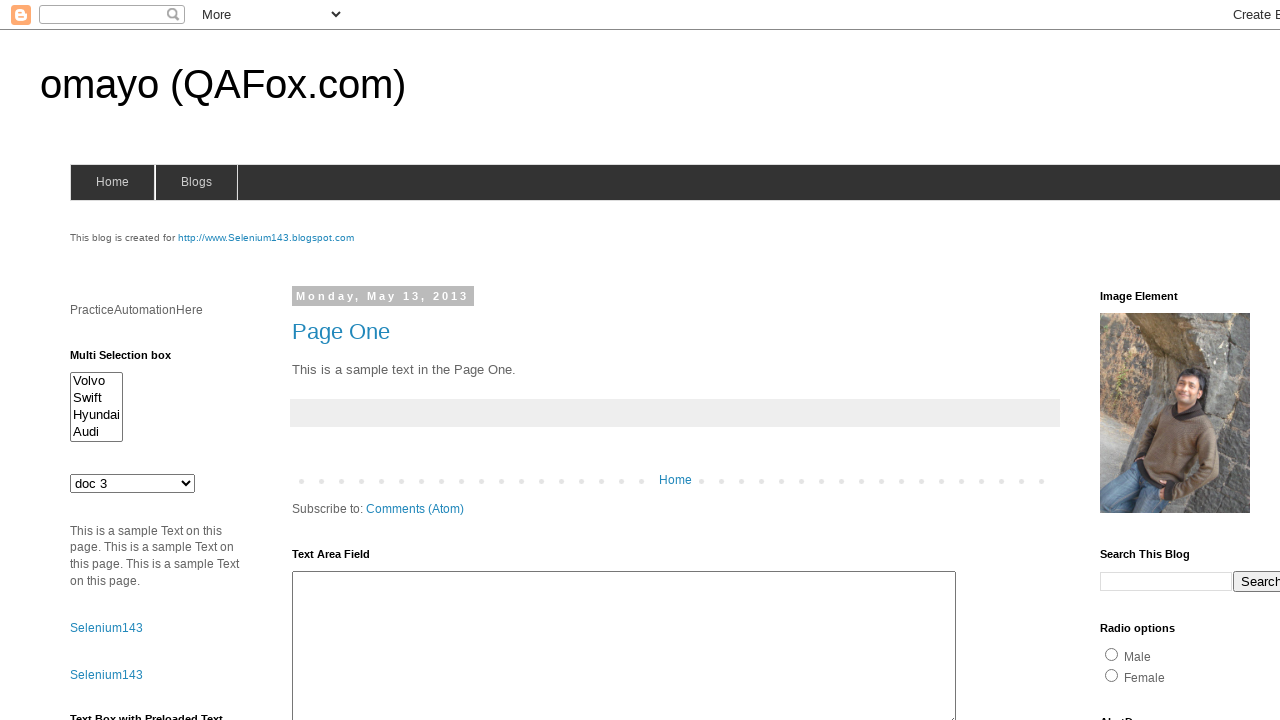